Clicks the Submit Language button without filling required fields and verifies an error message is displayed.

Starting URL: http://www.99-bottles-of-beer.net/submitnewlanguage.html

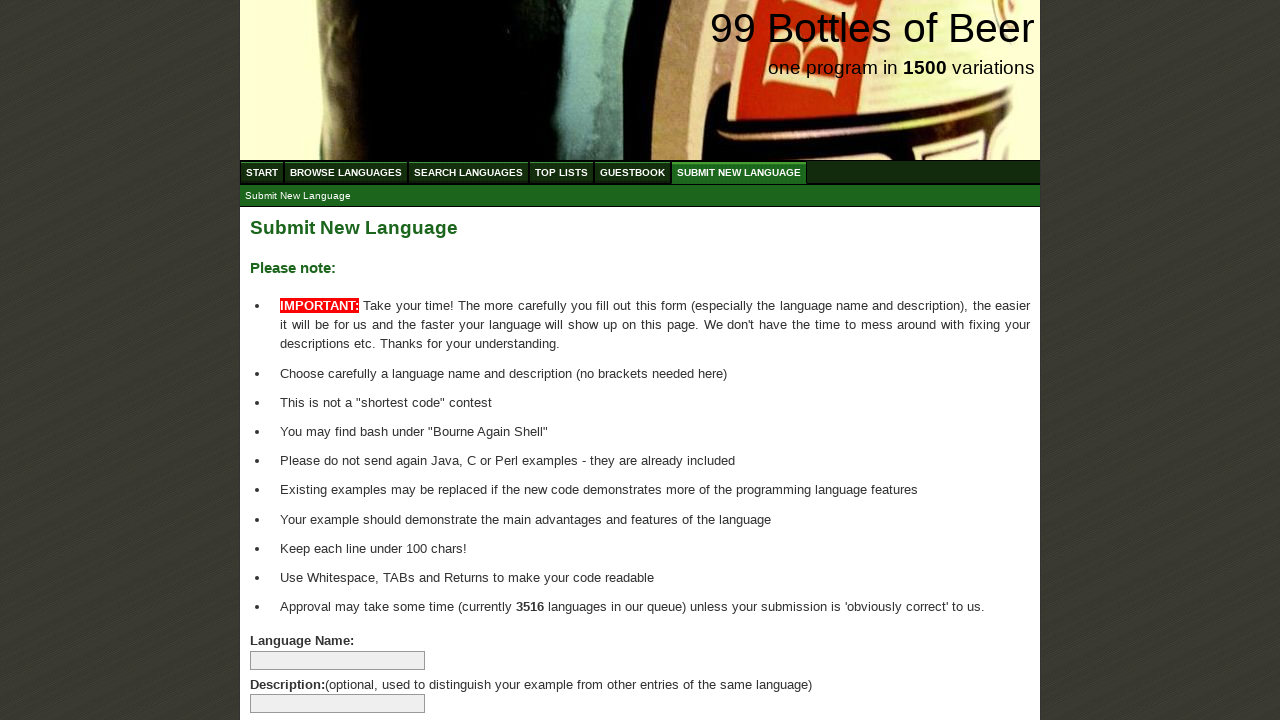

Navigated to Submit New Language page
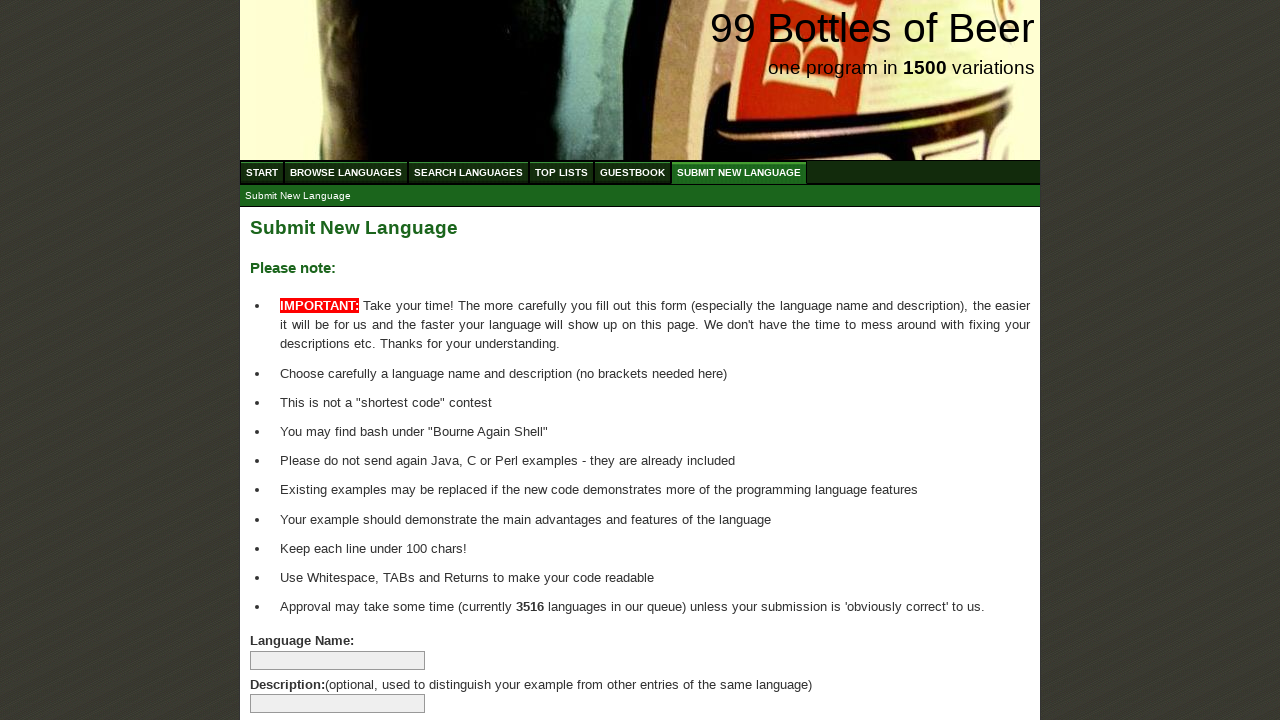

Clicked Submit Language button without filling required fields at (294, 665) on xpath=//form[@id='addlanguage']//input[@type='submit']
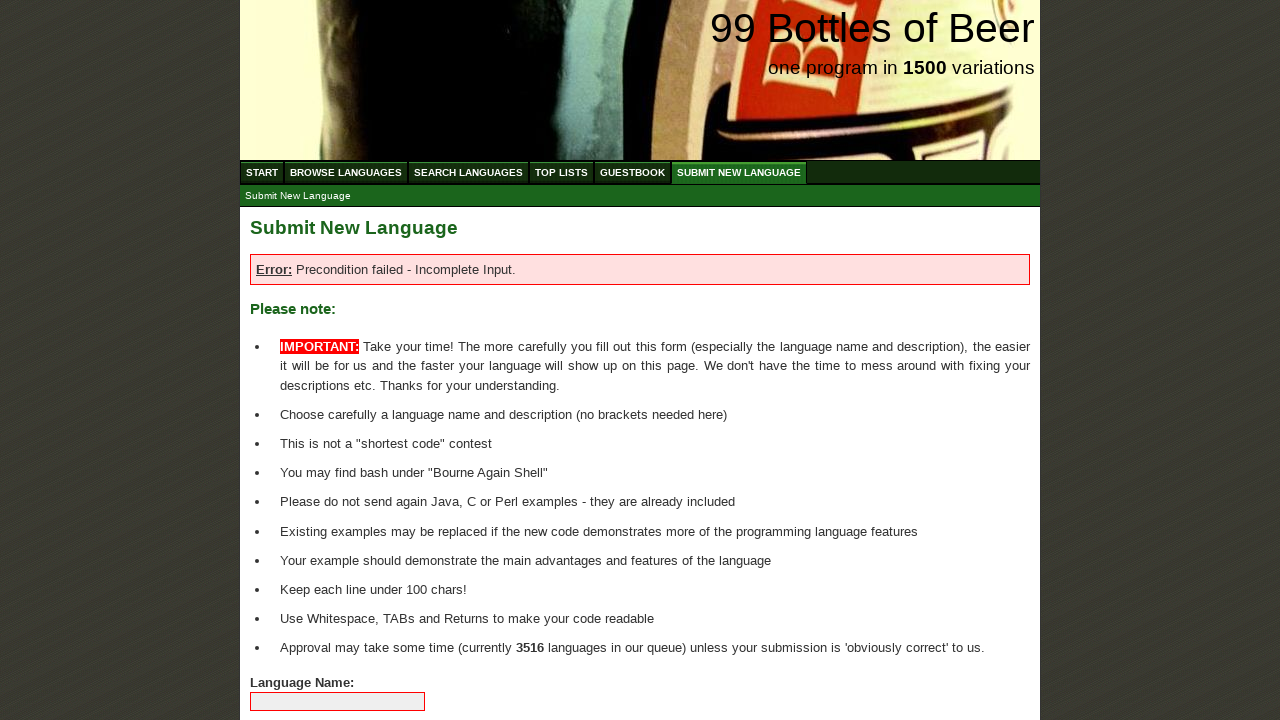

Located error message element
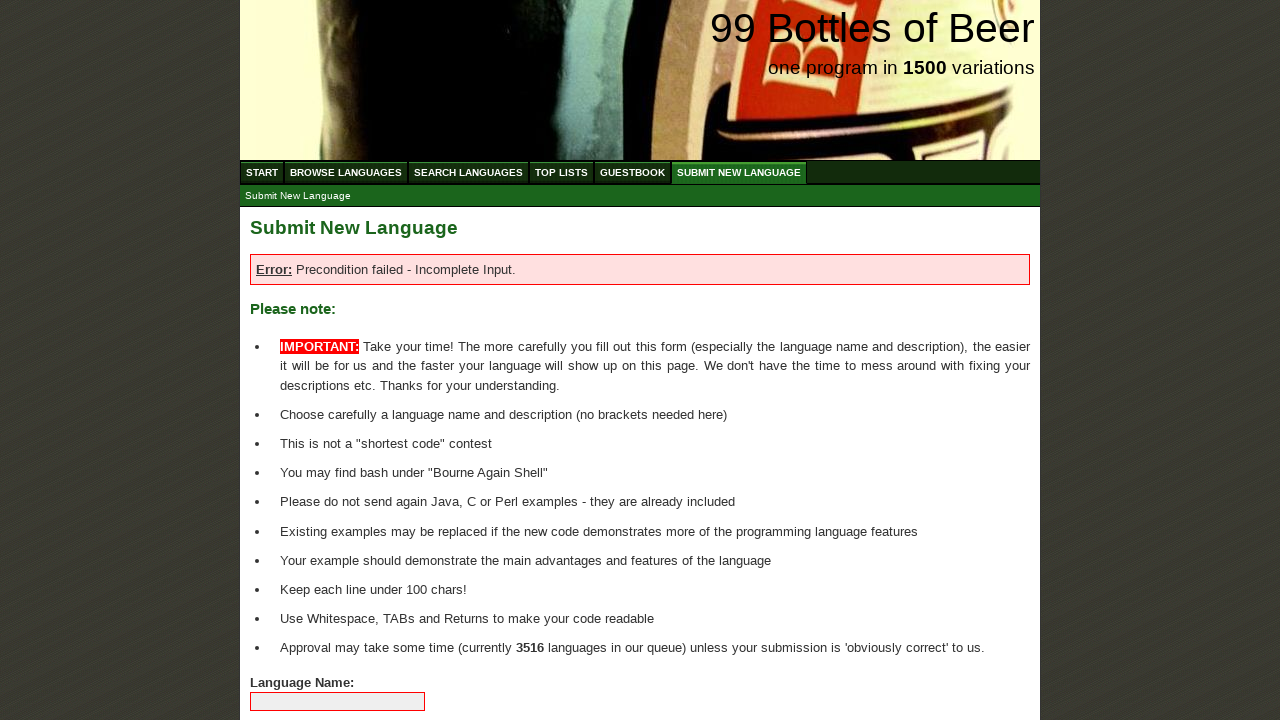

Verified error message 'Error: Precondition failed - Incomplete Input.' is displayed
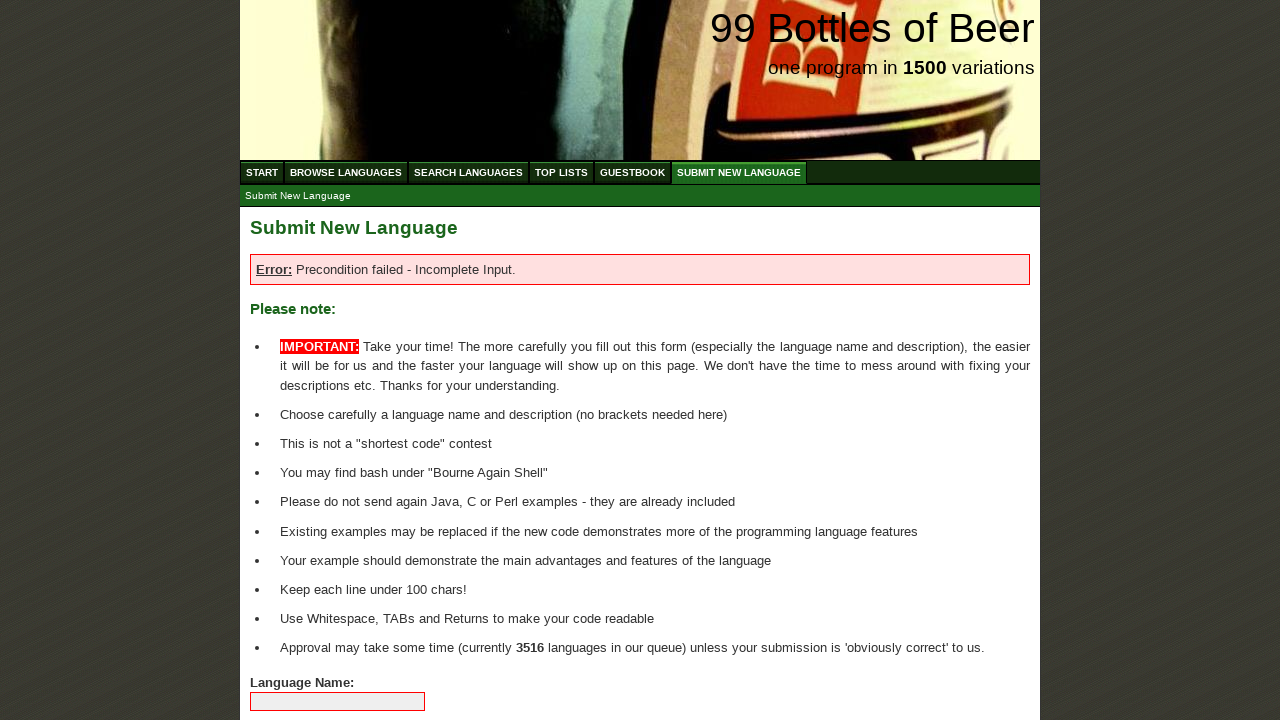

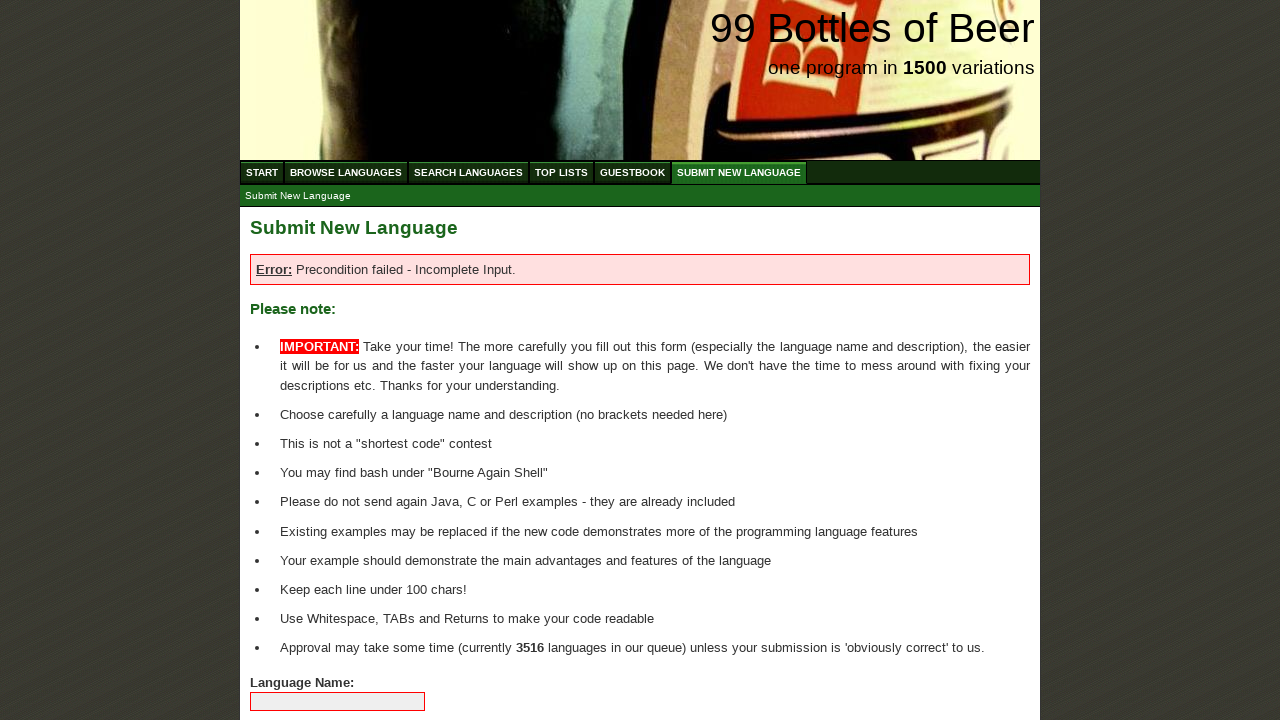